Tests date picker by clicking the input field, navigating to next month with arrow, and selecting day 24

Starting URL: https://demoqa.com/date-picker

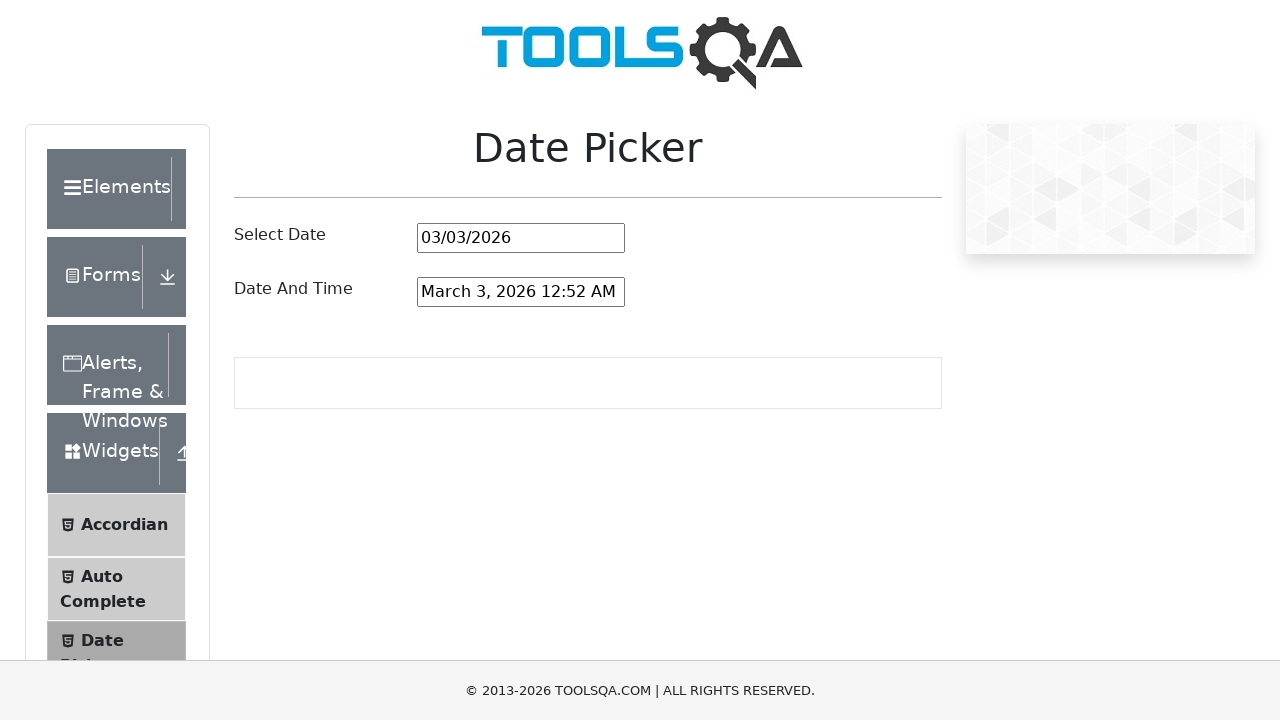

Clicked on the date picker input field at (521, 238) on #datePickerMonthYearInput
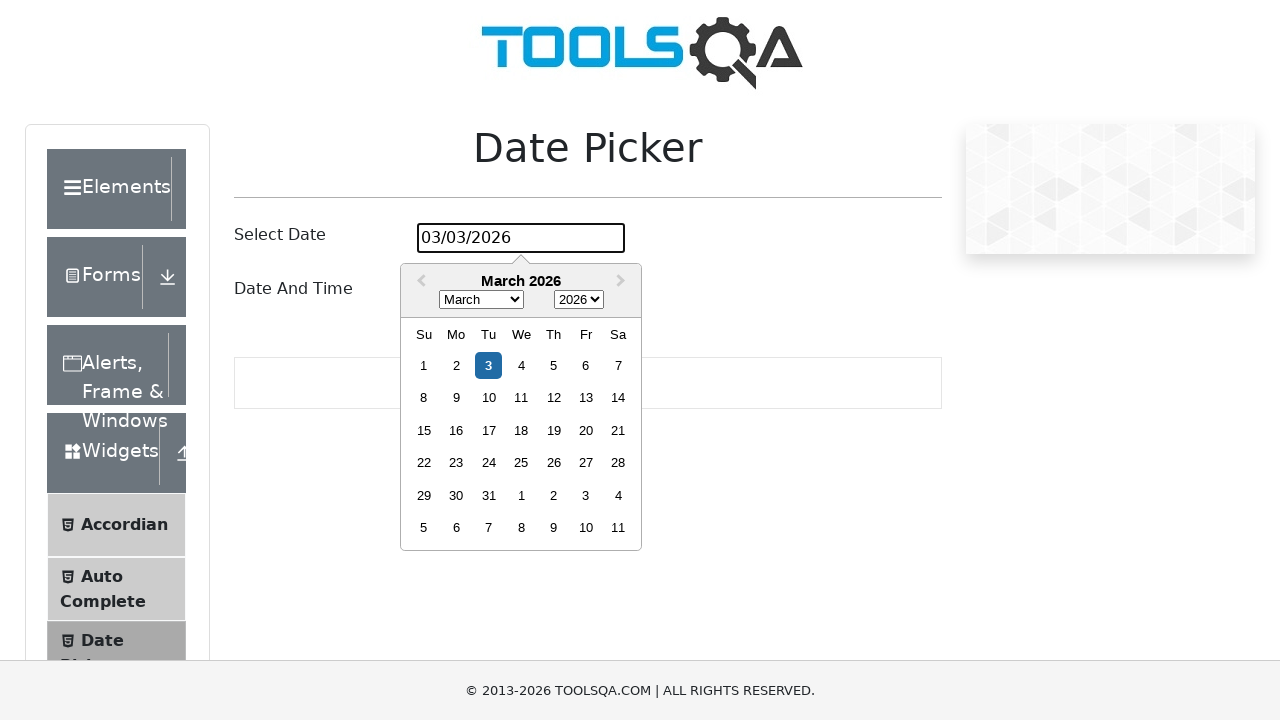

Clicked next month arrow to navigate forward at (623, 282) on .react-datepicker__navigation--next
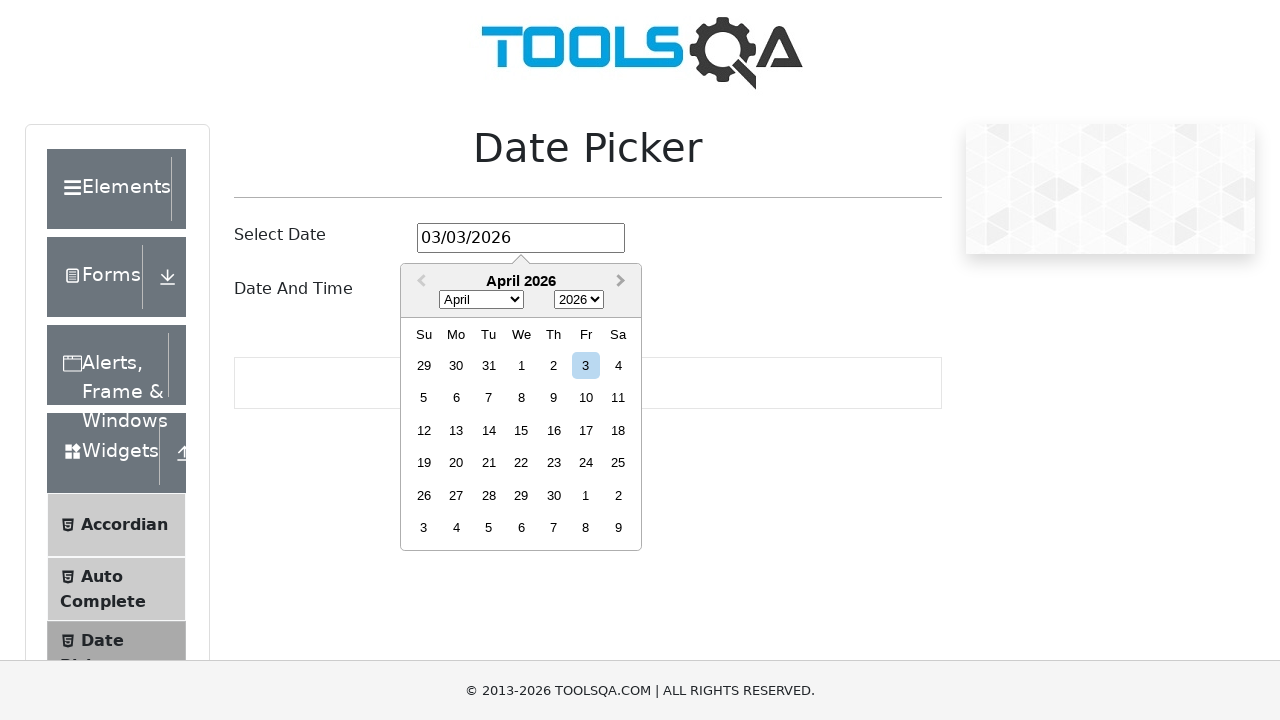

Selected day 24 from the date picker at (586, 463) on .react-datepicker__day--024
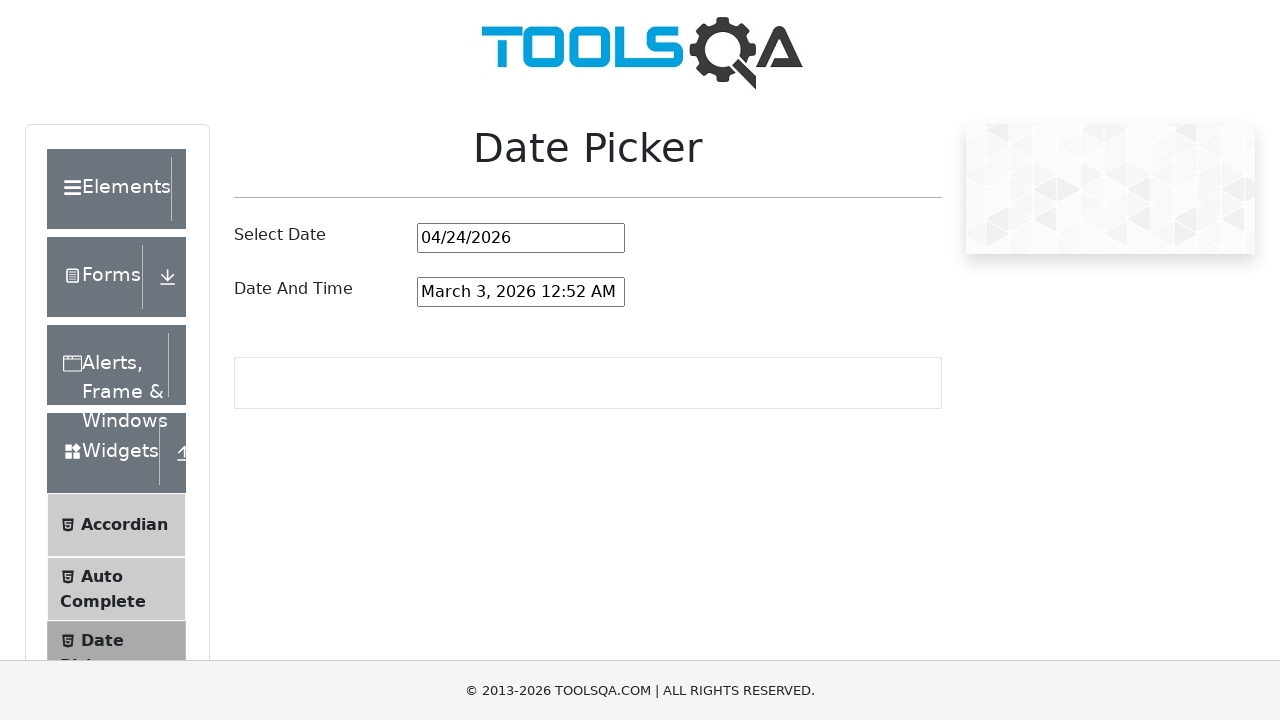

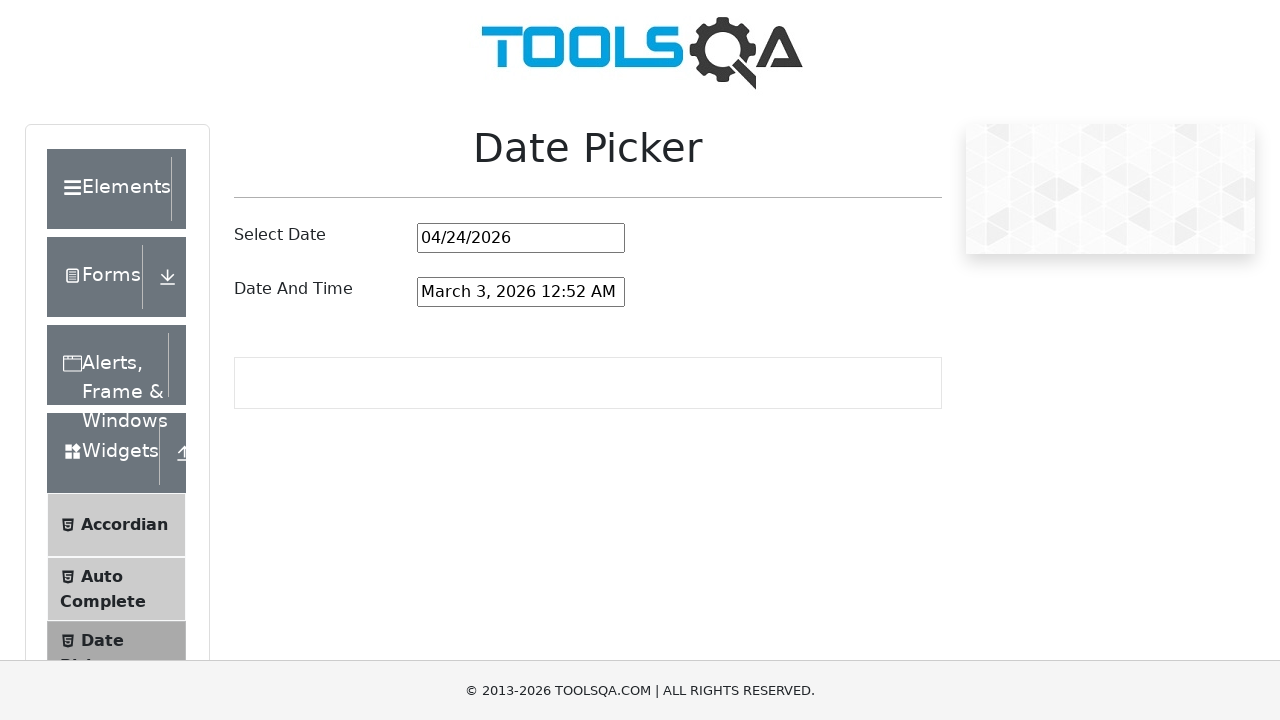